Tests that new todo items are appended to the bottom of the list and the counter displays correctly

Starting URL: https://demo.playwright.dev/todomvc

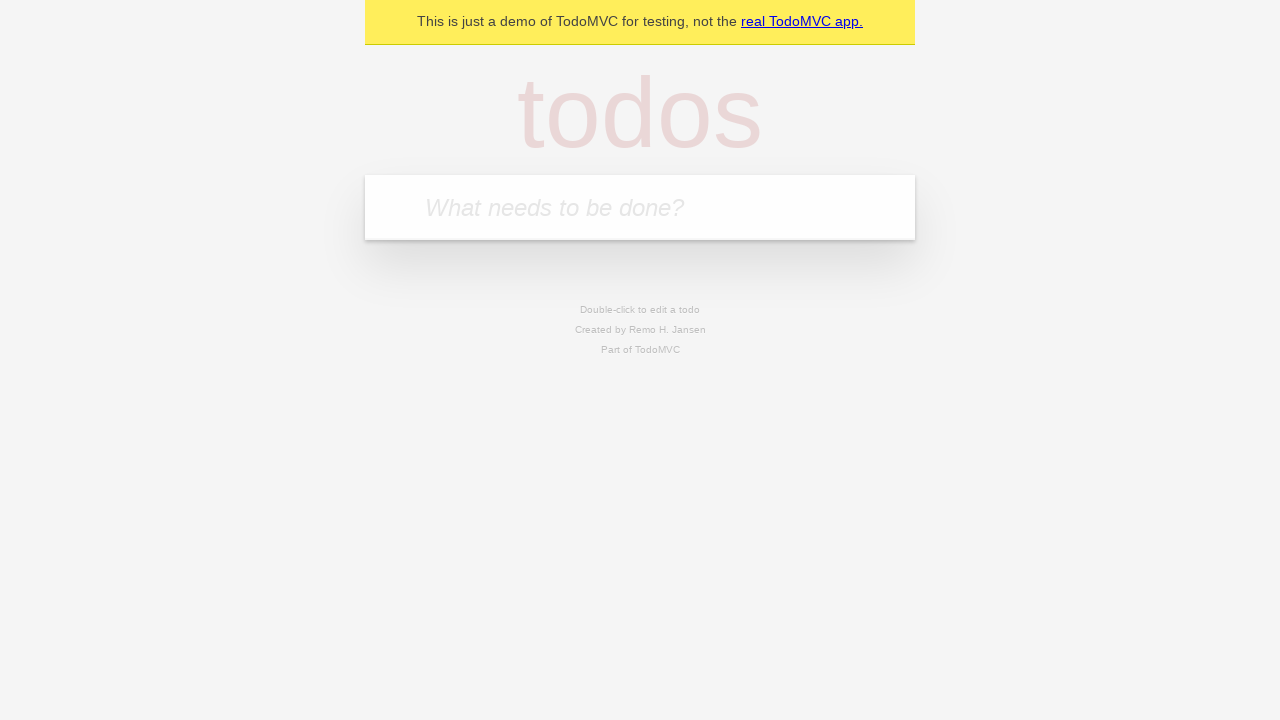

Filled todo input with 'buy some cheese' on internal:attr=[placeholder="What needs to be done?"i]
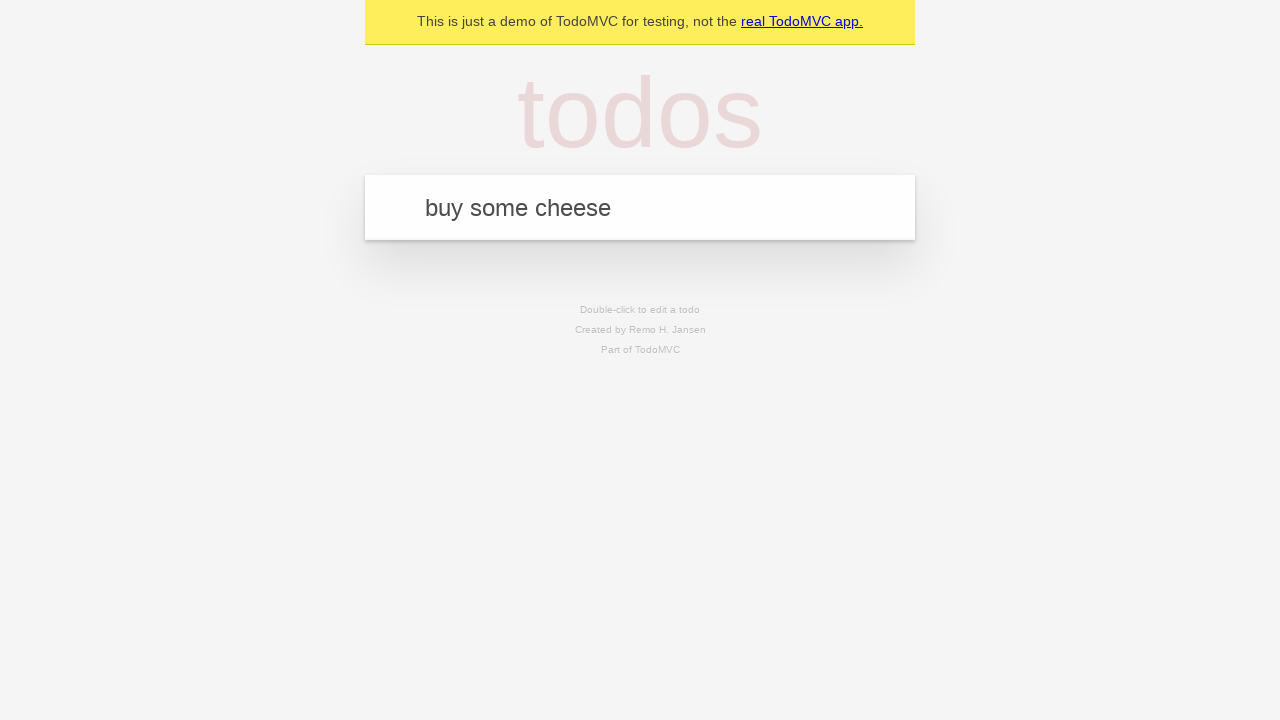

Pressed Enter to add first todo item on internal:attr=[placeholder="What needs to be done?"i]
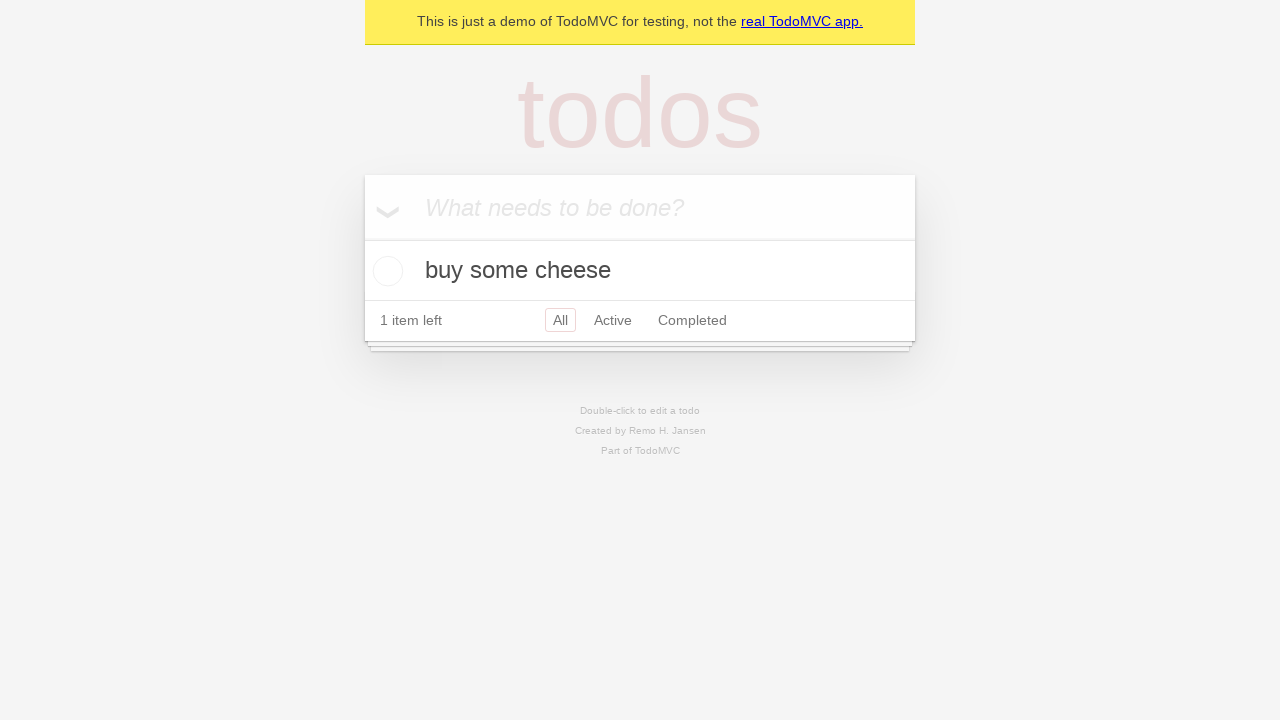

Filled todo input with 'feed the cat' on internal:attr=[placeholder="What needs to be done?"i]
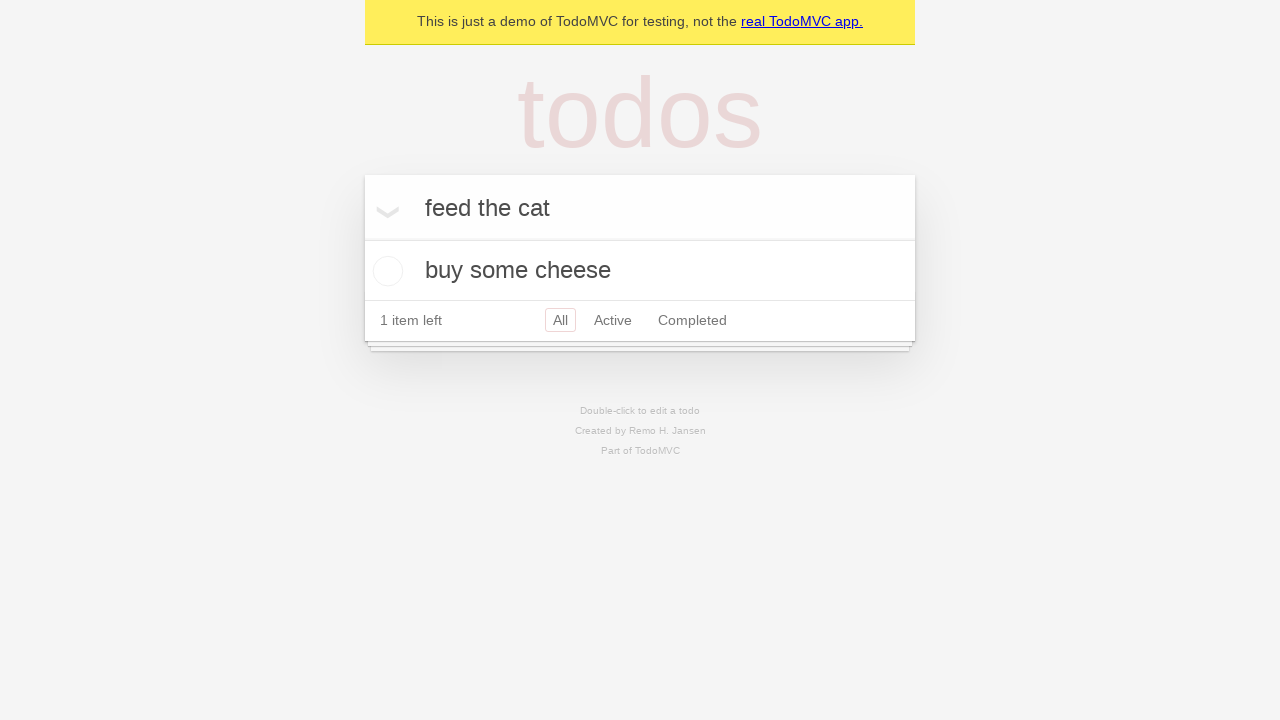

Pressed Enter to add second todo item on internal:attr=[placeholder="What needs to be done?"i]
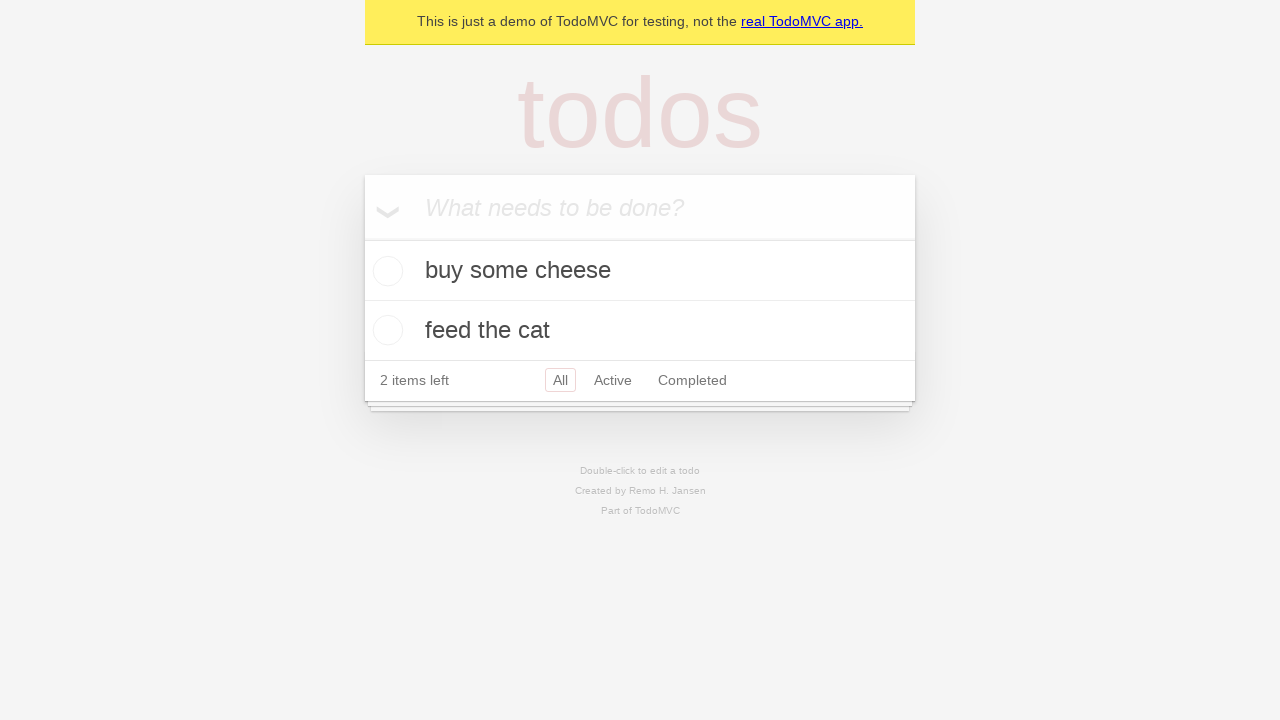

Filled todo input with 'book a doctors appointment' on internal:attr=[placeholder="What needs to be done?"i]
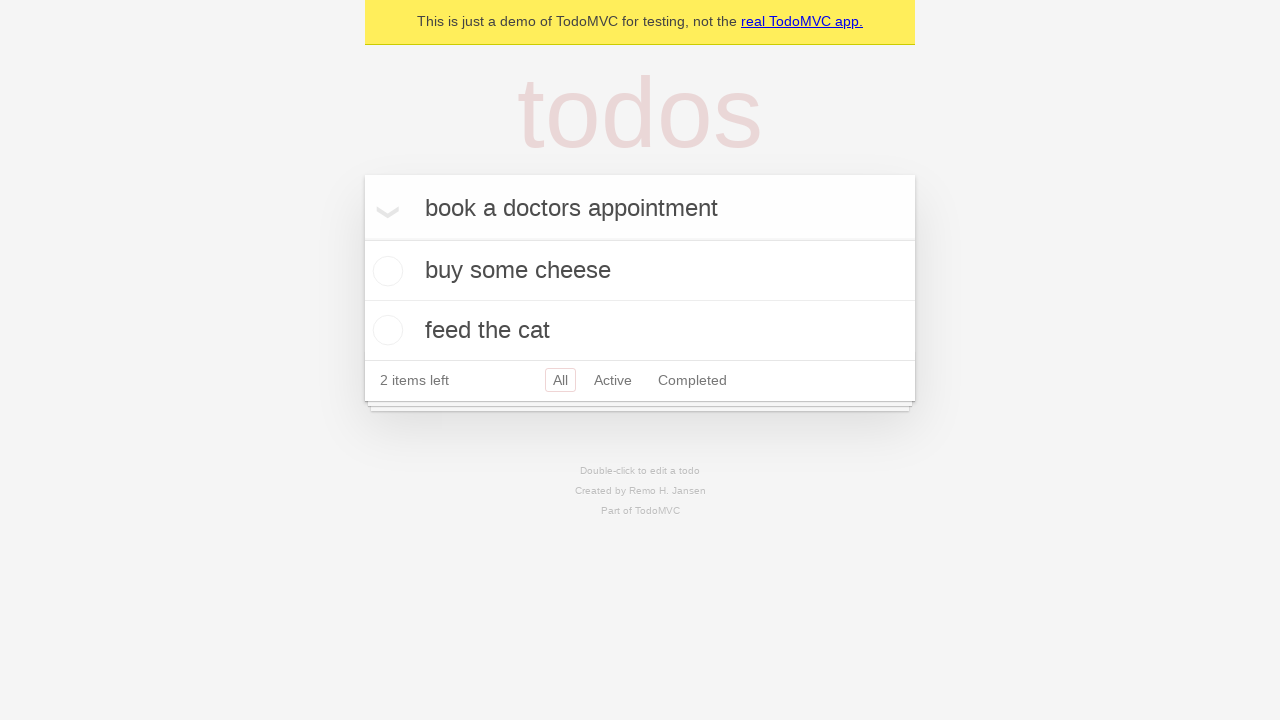

Pressed Enter to add third todo item on internal:attr=[placeholder="What needs to be done?"i]
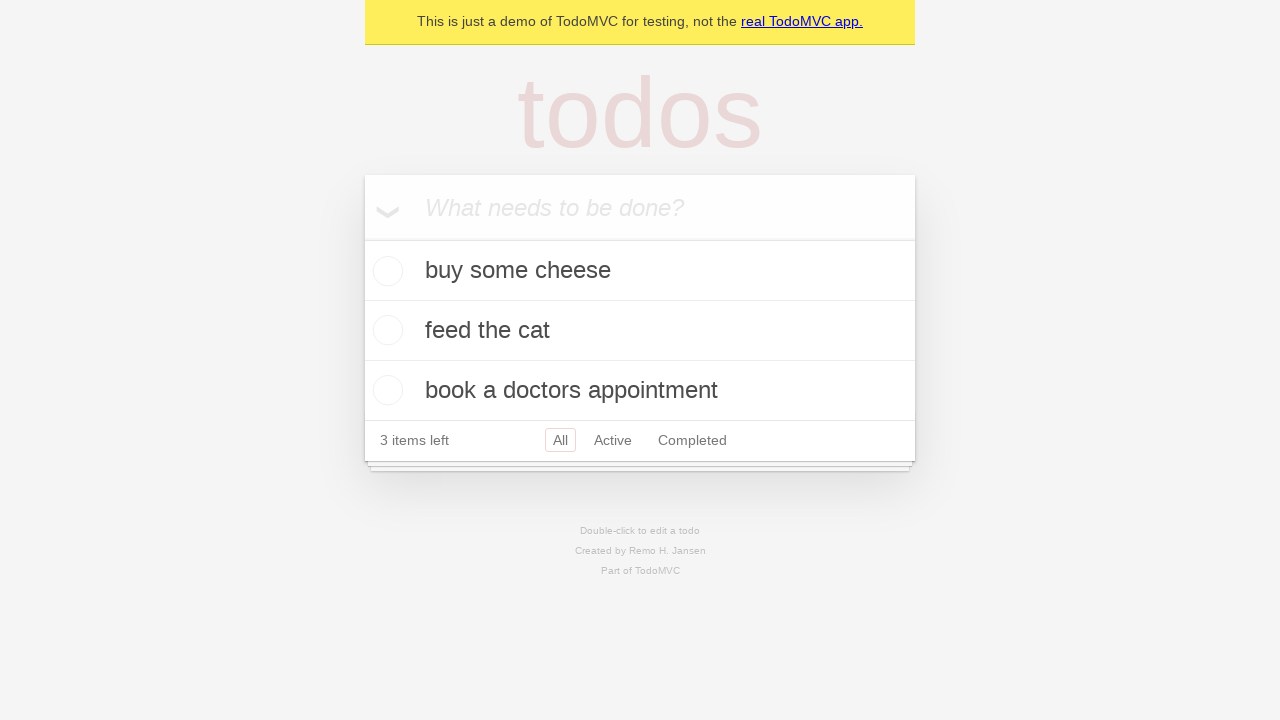

Verified counter displays '3 items left' and all todo items are appended to the list
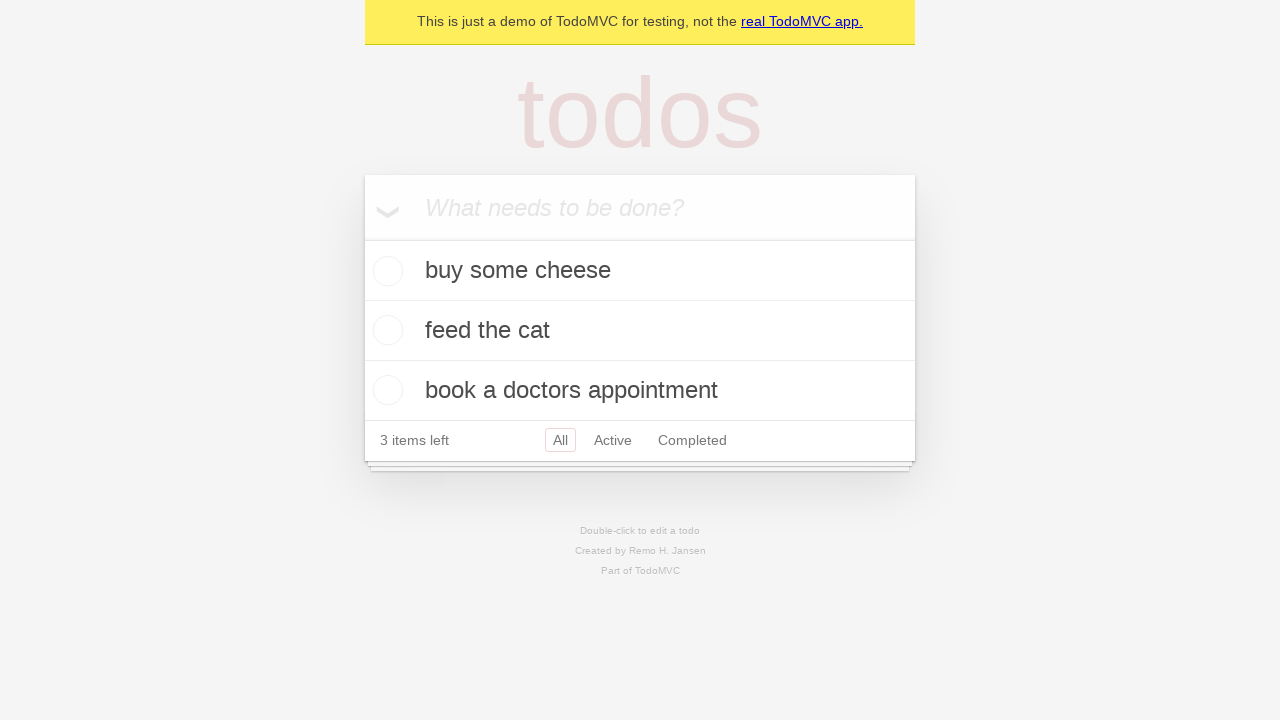

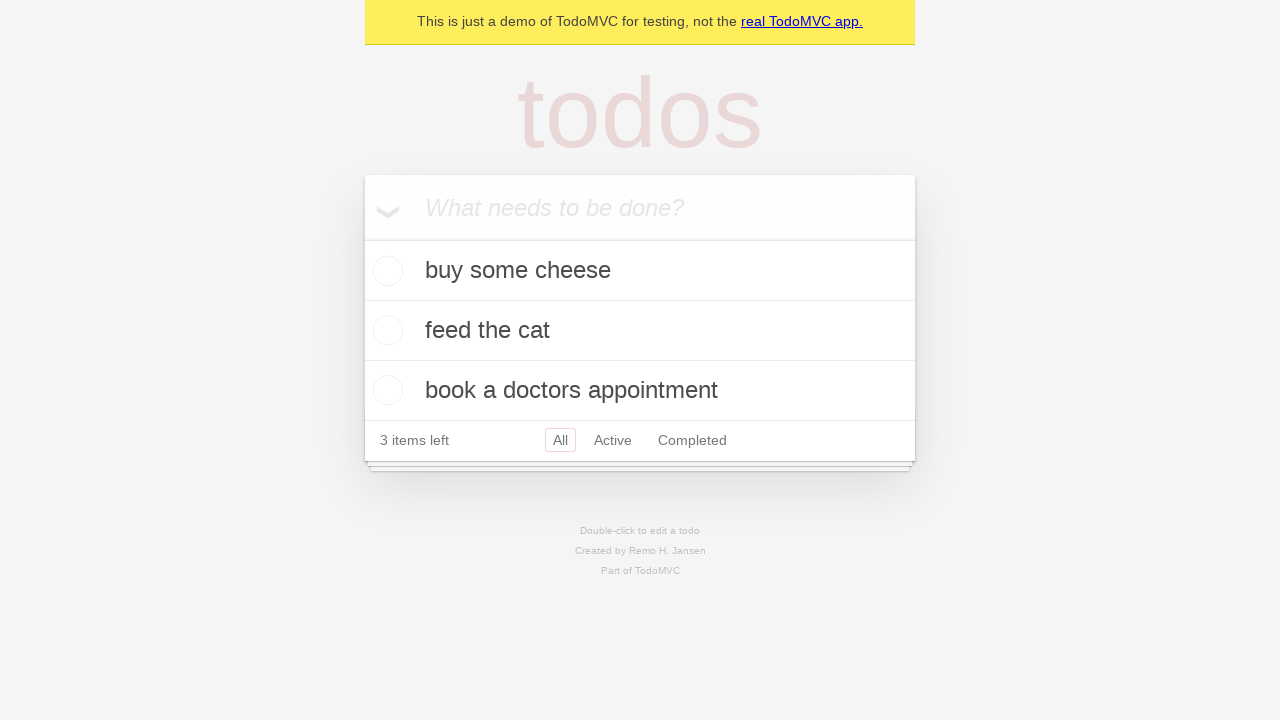